Tests data table functionality by clicking on table headers to sort data

Starting URL: https://the-internet.herokuapp.com/tables

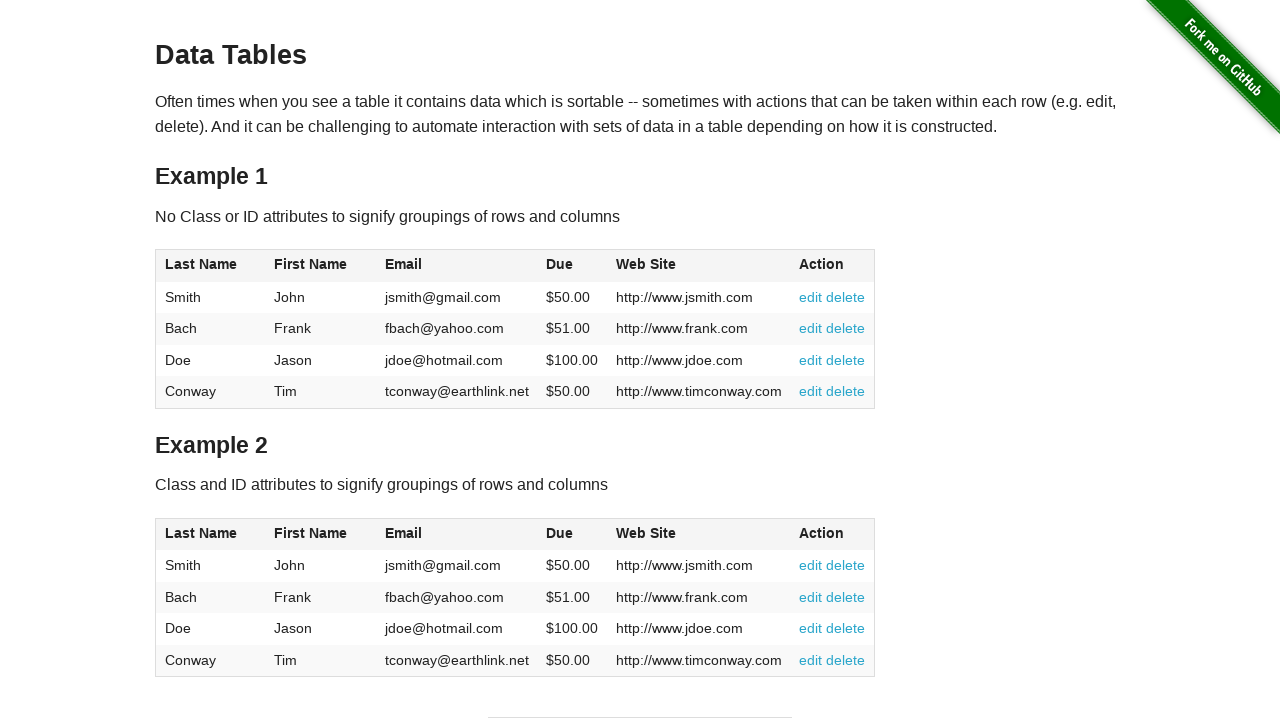

Clicked on Last Name table header to sort data at (201, 264) on xpath=//span[text()='Last Name']
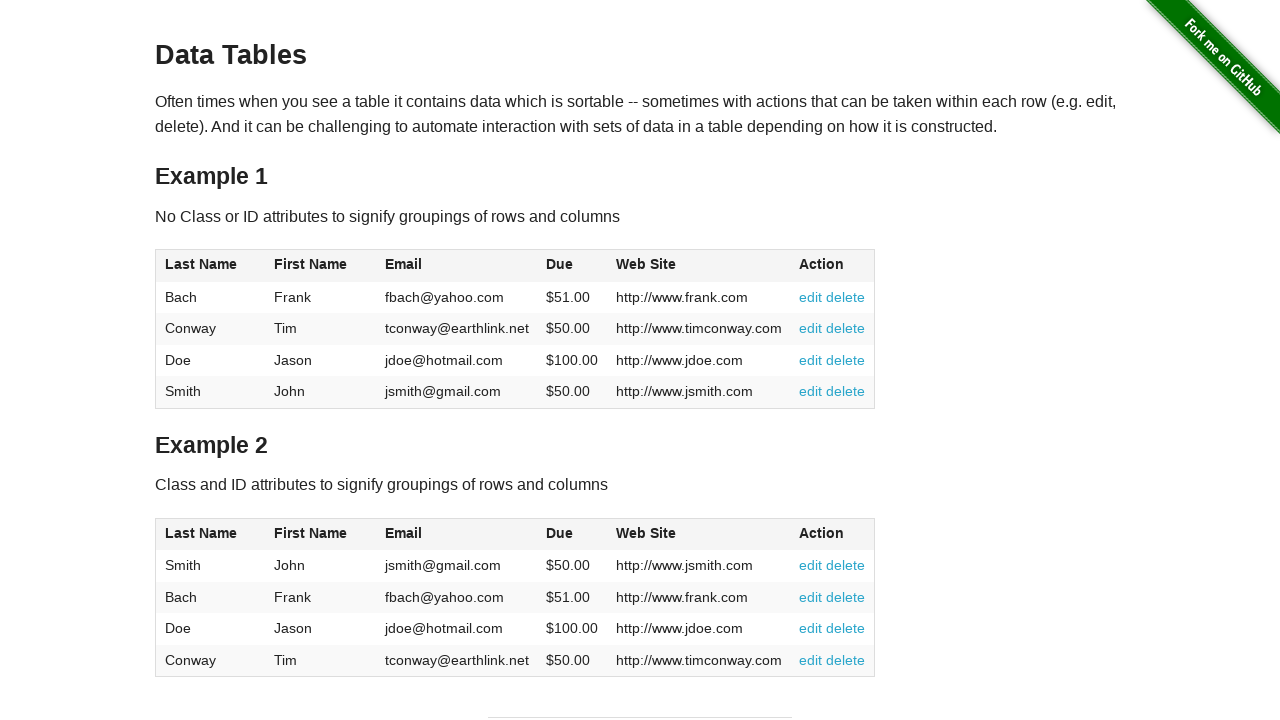

Table rows loaded after sorting
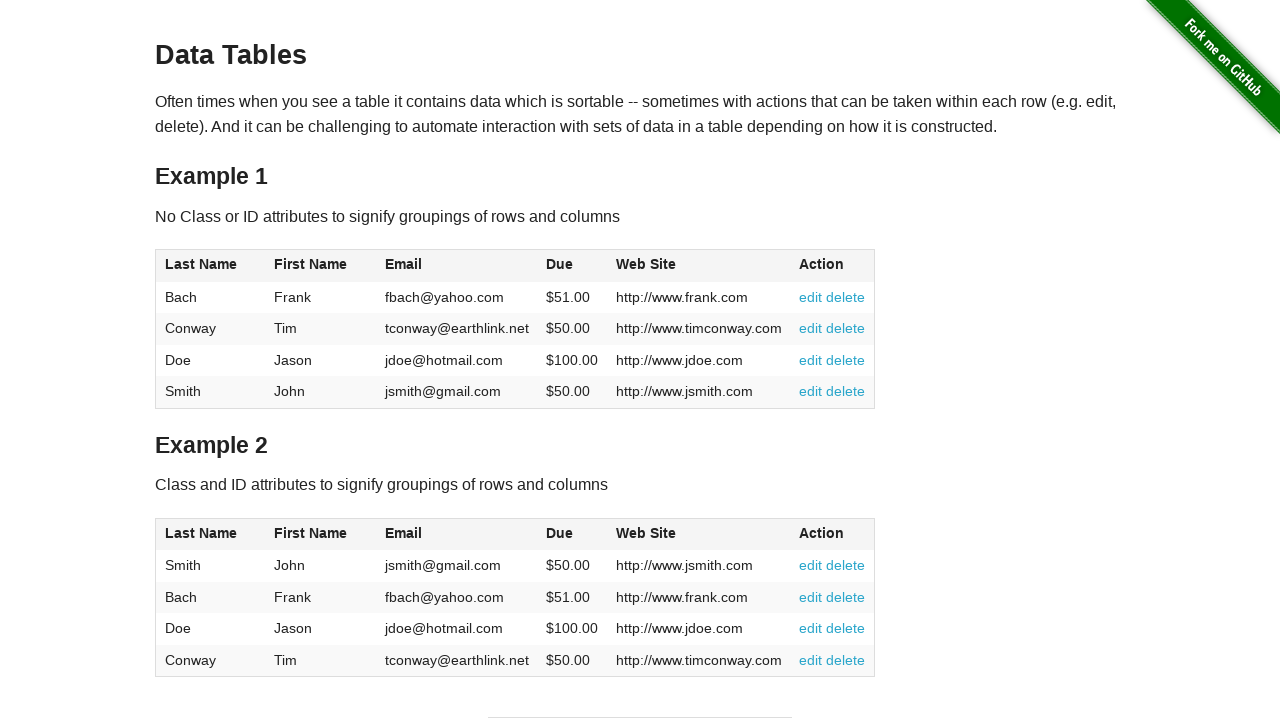

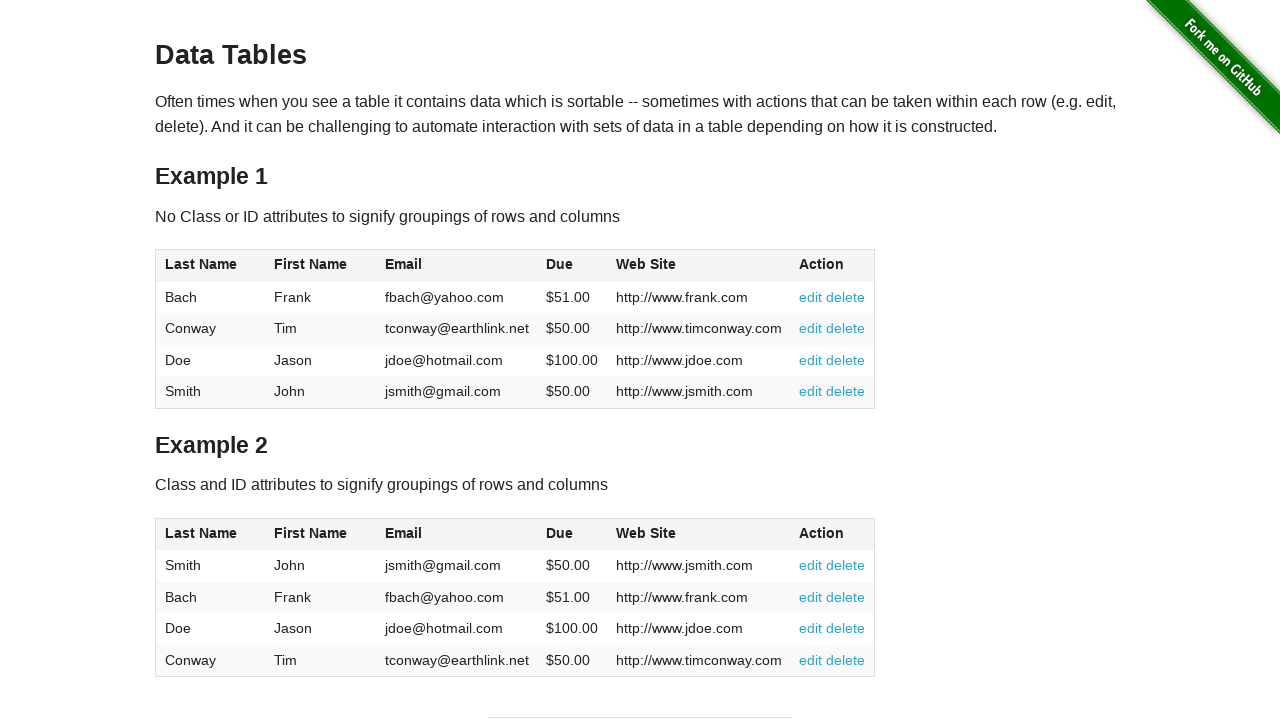